Tests triangle classification with sides 8, 3, 3 which should not form a valid triangle

Starting URL: https://testpages.eviltester.com/styled/apps/triangle/triangle001.html

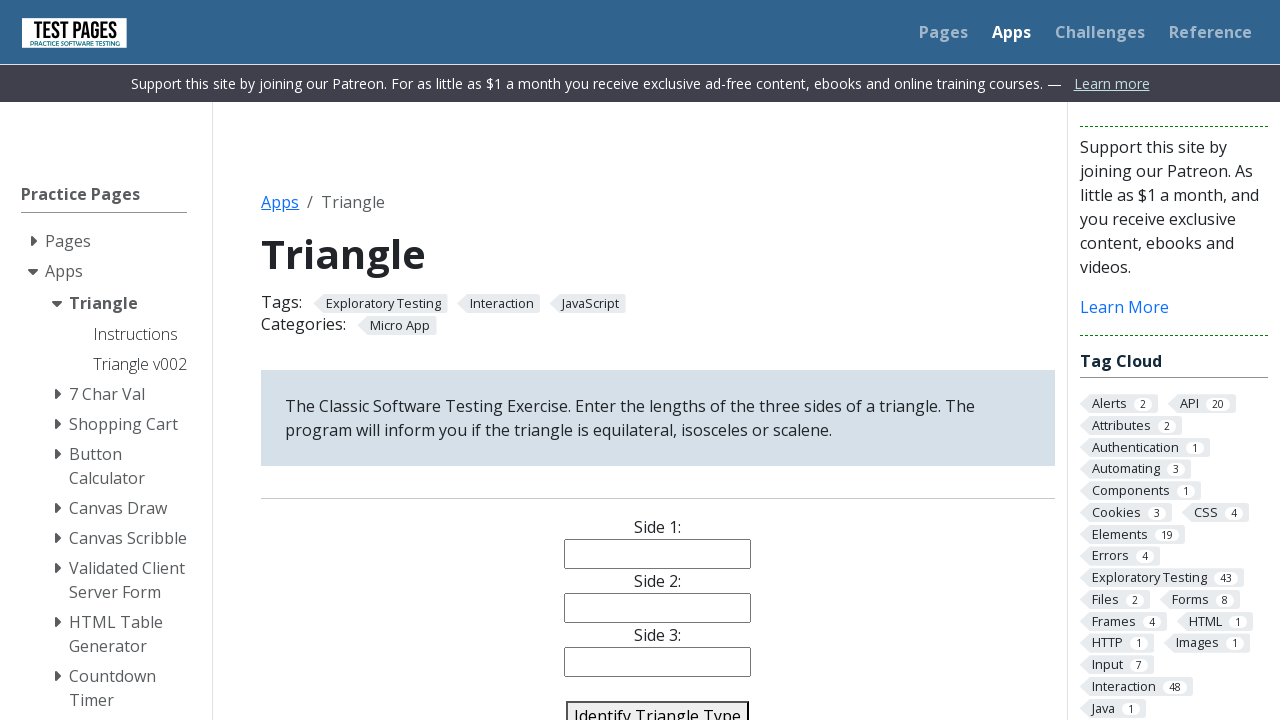

Filled side1 input with '8' on input[name='side1']
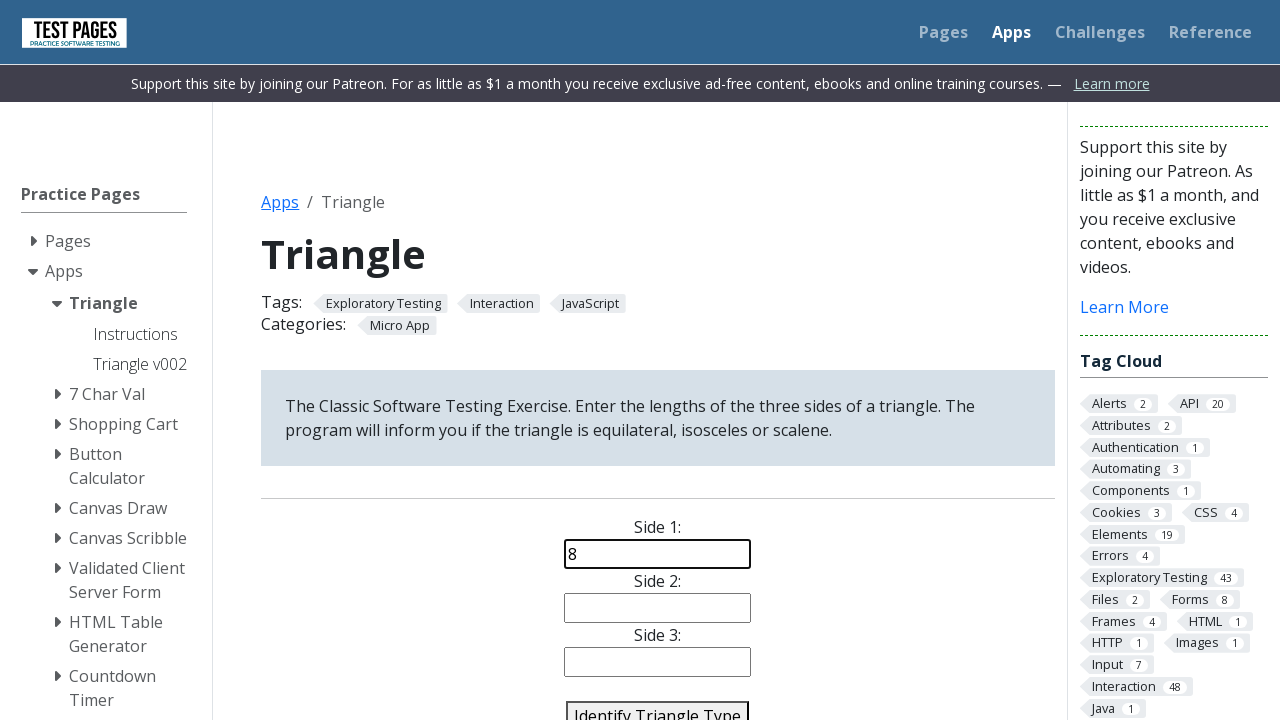

Filled side2 input with '3' on input[name='side2']
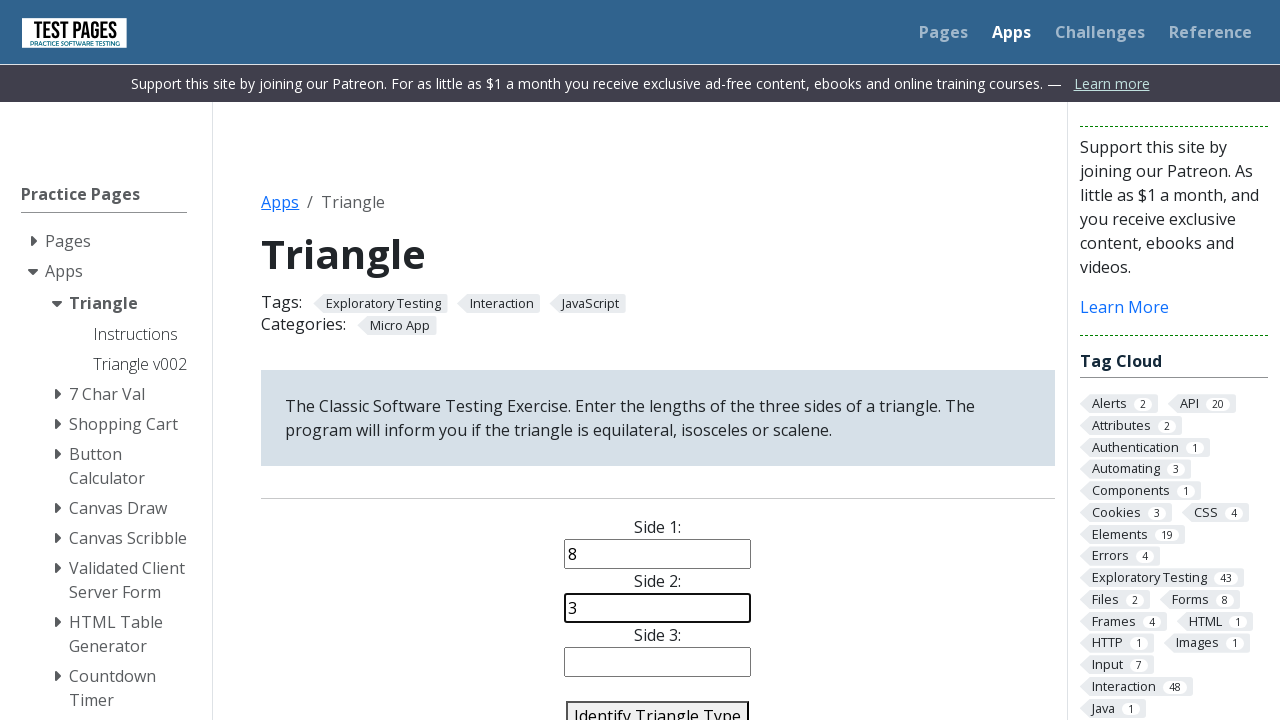

Filled side3 input with '3' on input[name='side3']
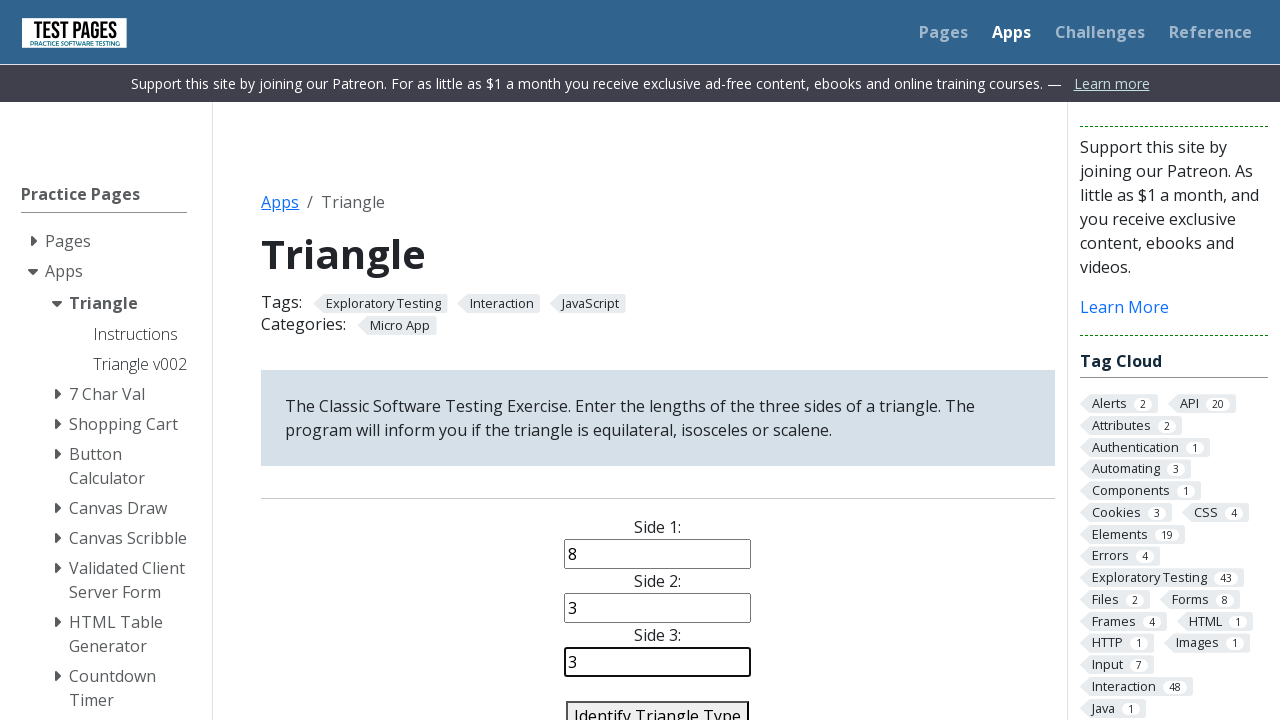

Clicked identify triangle button to classify triangle with sides 8, 3, 3 at (658, 705) on #identify-triangle-action
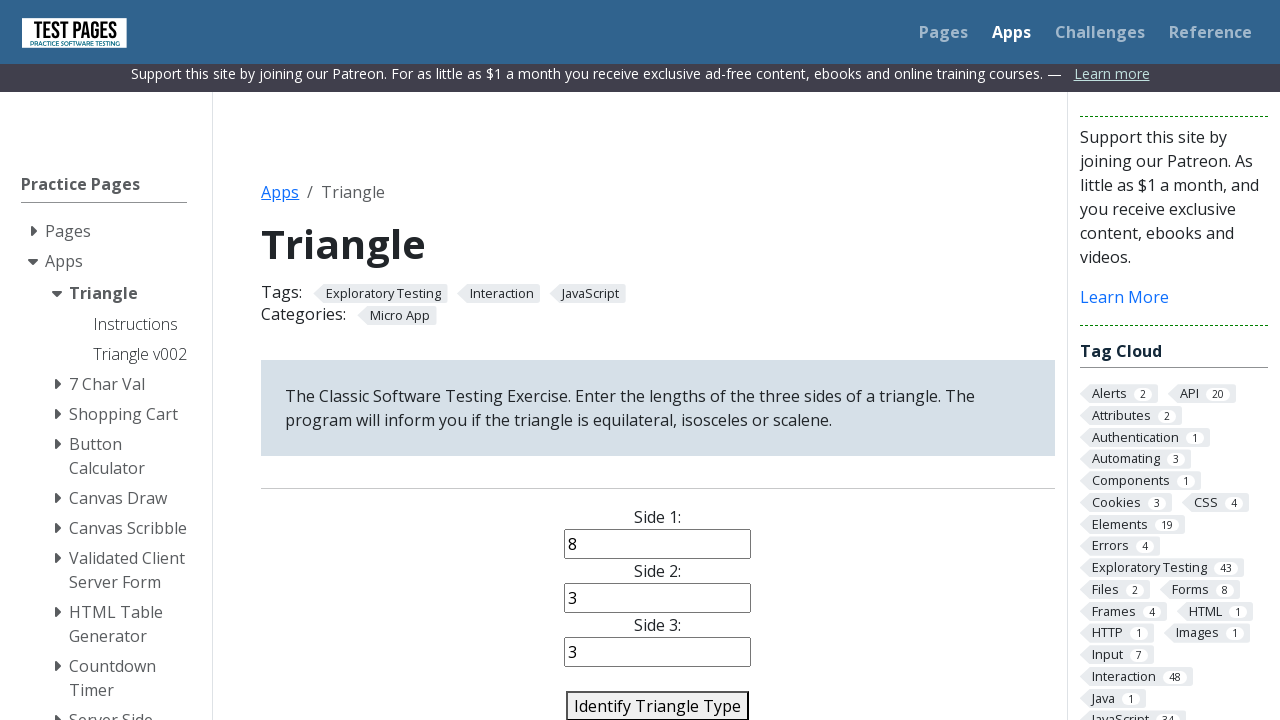

Triangle classification result appeared, confirming invalid triangle
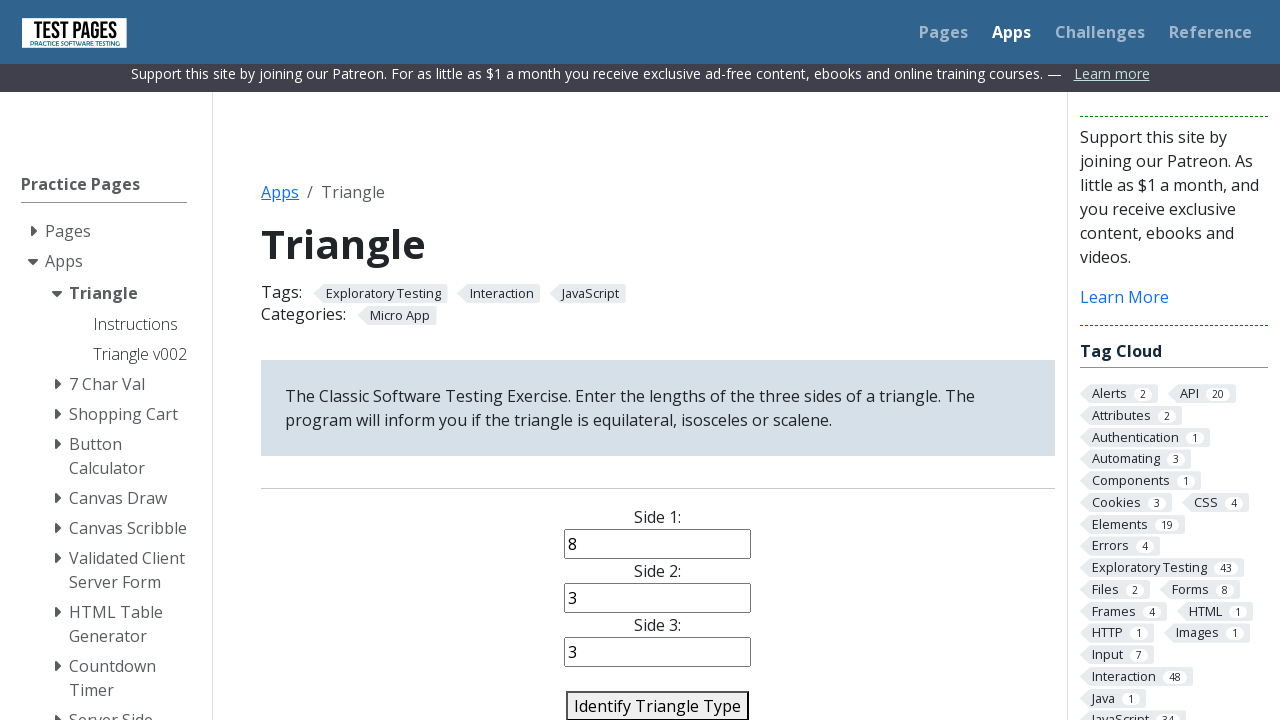

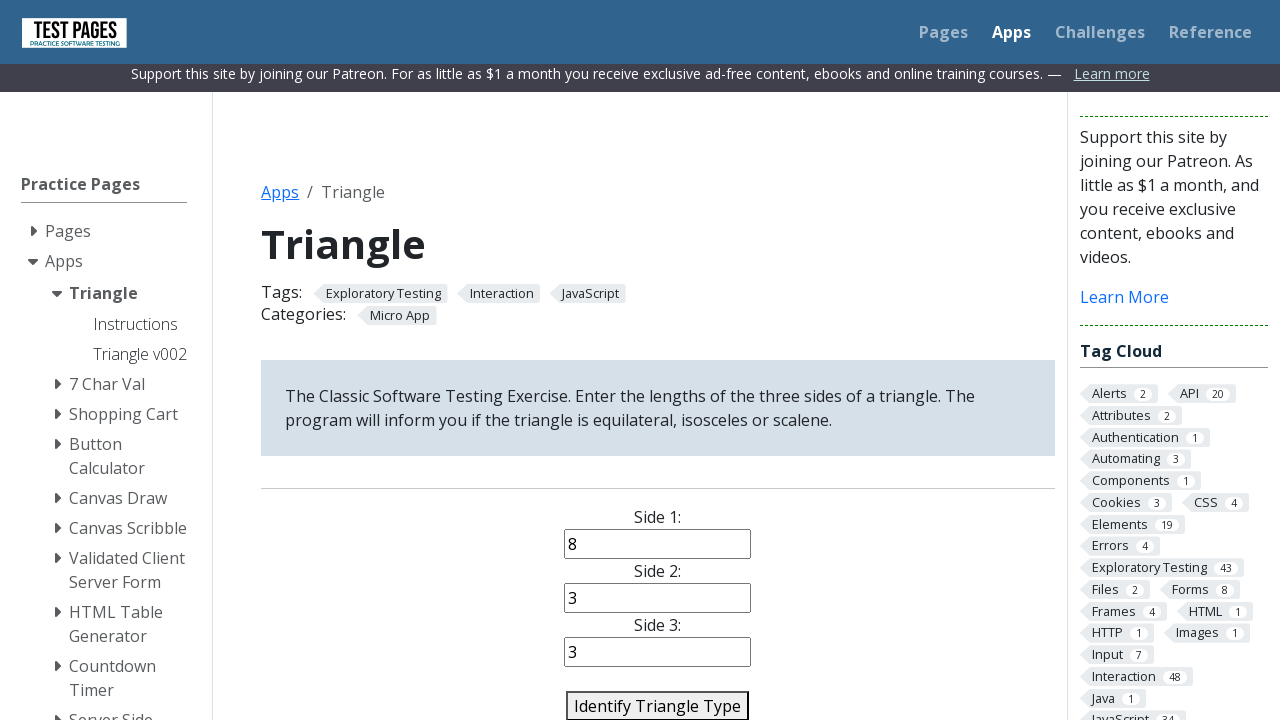